Tests alert dialog handling by triggering alert and confirmation dialogs and accepting them

Starting URL: https://rahulshettyacademy.com/AutomationPractice/

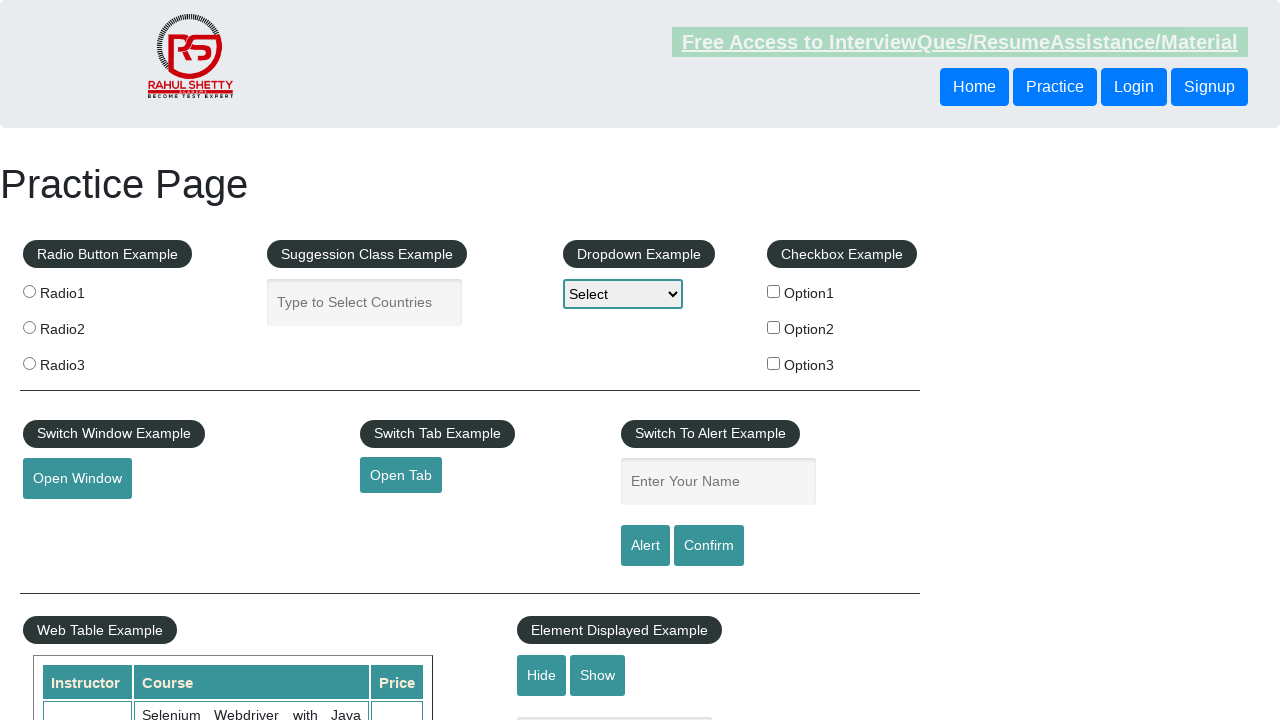

Clicked alert button to trigger alert dialog at (645, 546) on #alertbtn
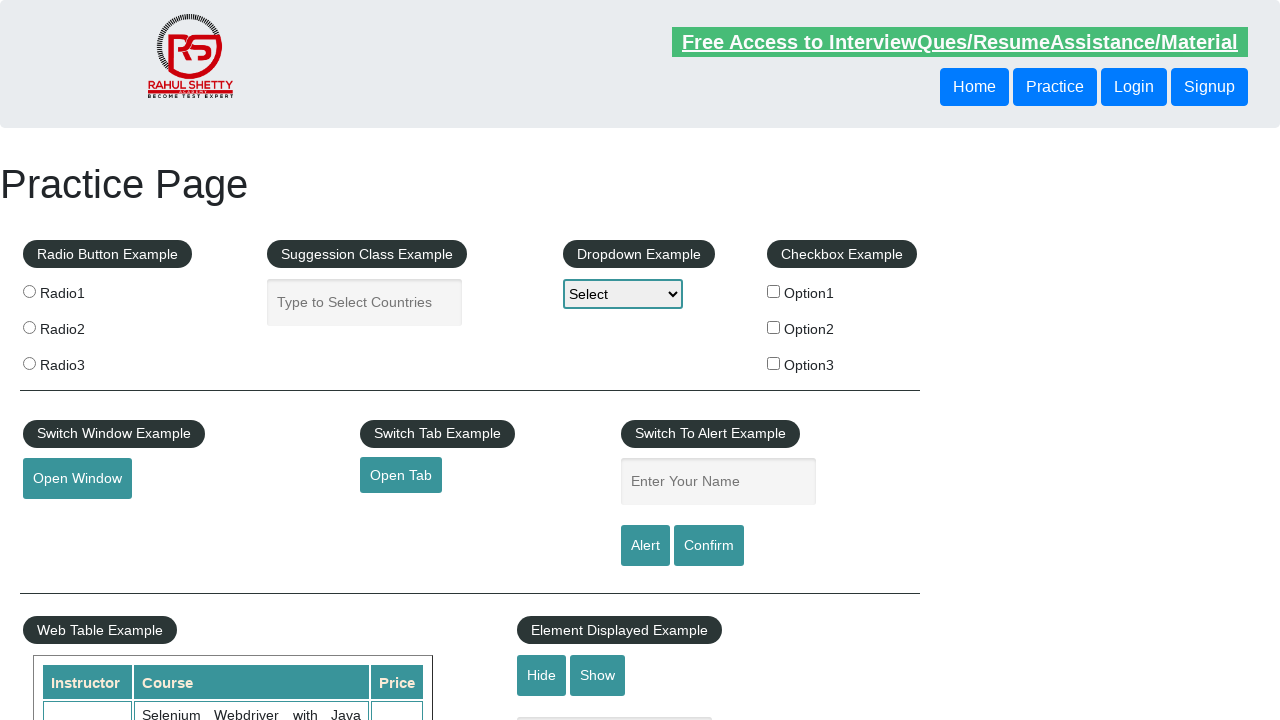

Set up dialog handler to accept all dialogs
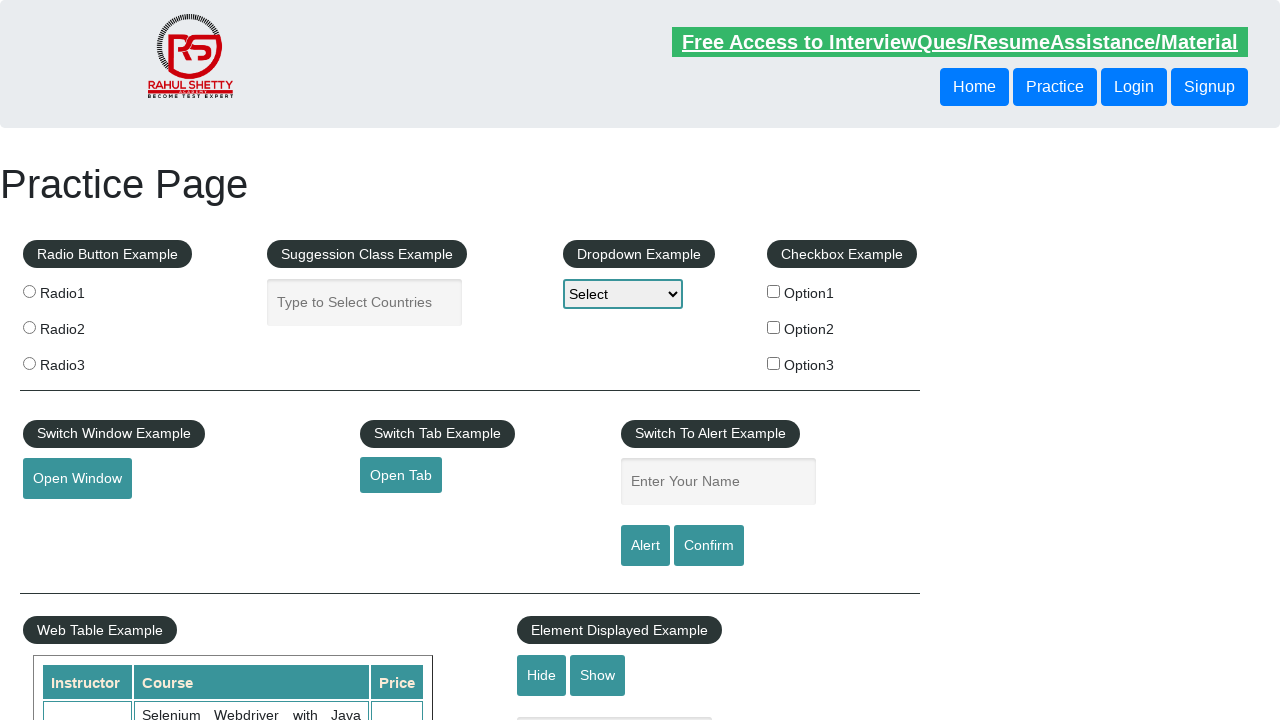

Clicked confirm button to trigger confirmation dialog at (709, 546) on #confirmbtn
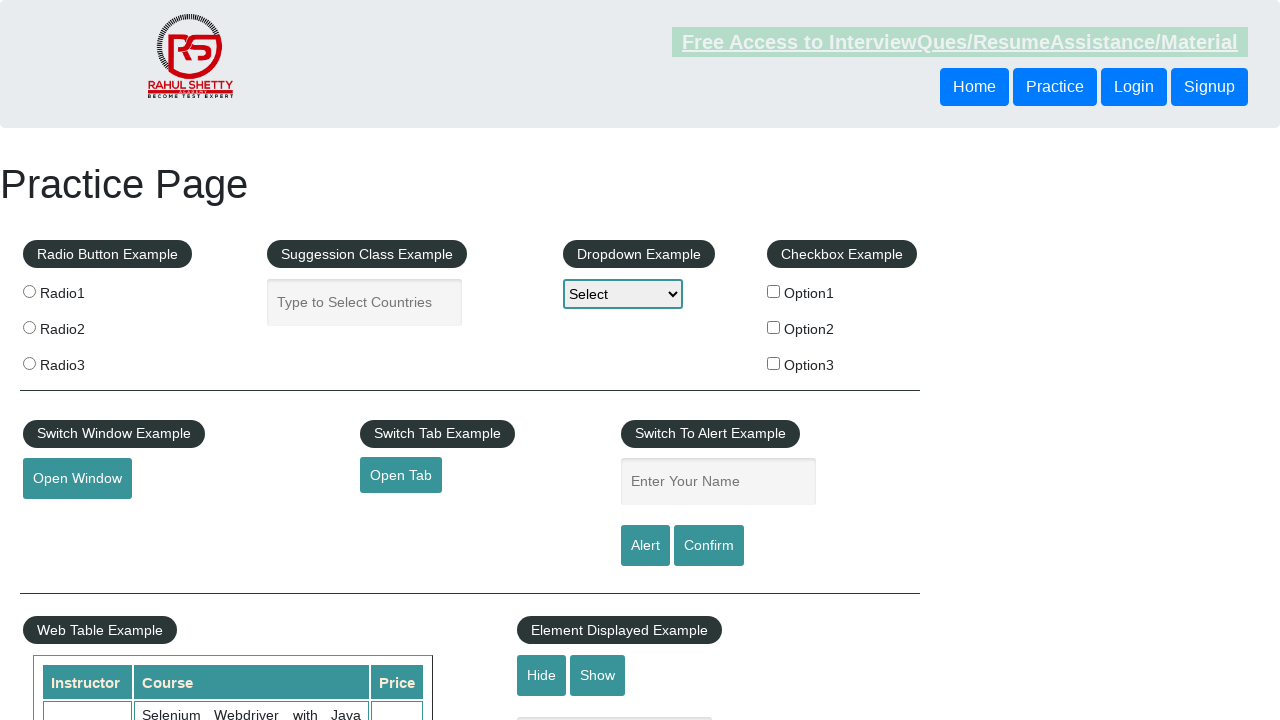

Confirmation dialog was accepted by the dialog handler
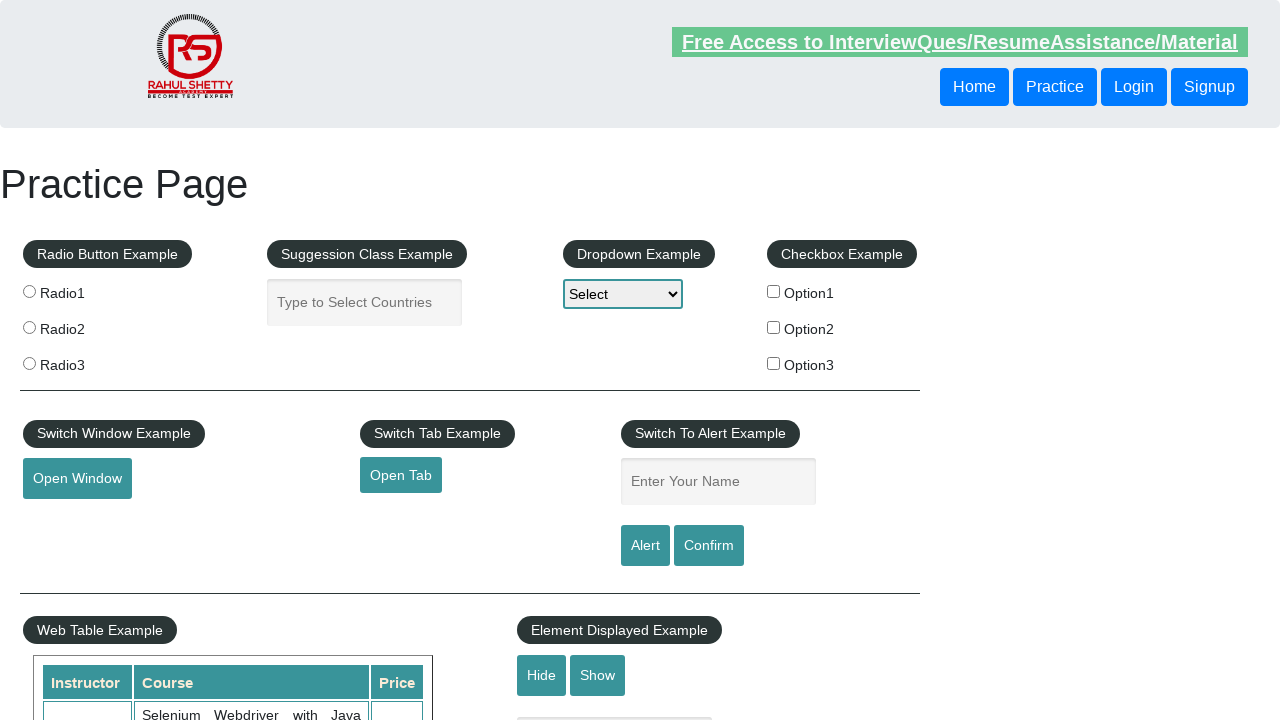

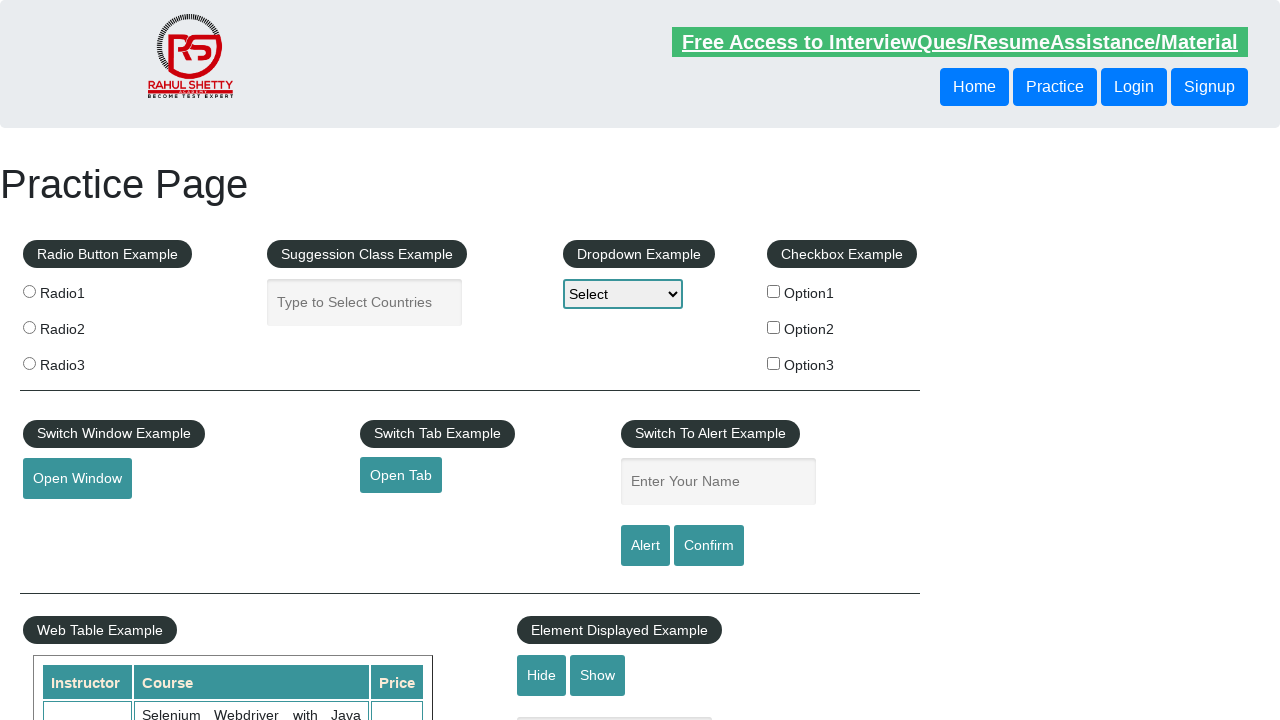